Tests status code page navigation by clicking on the 404 link, then clicking the "here" link to return to the original status codes page, and verifying the URL matches the starting URL.

Starting URL: http://the-internet.herokuapp.com/status_codes

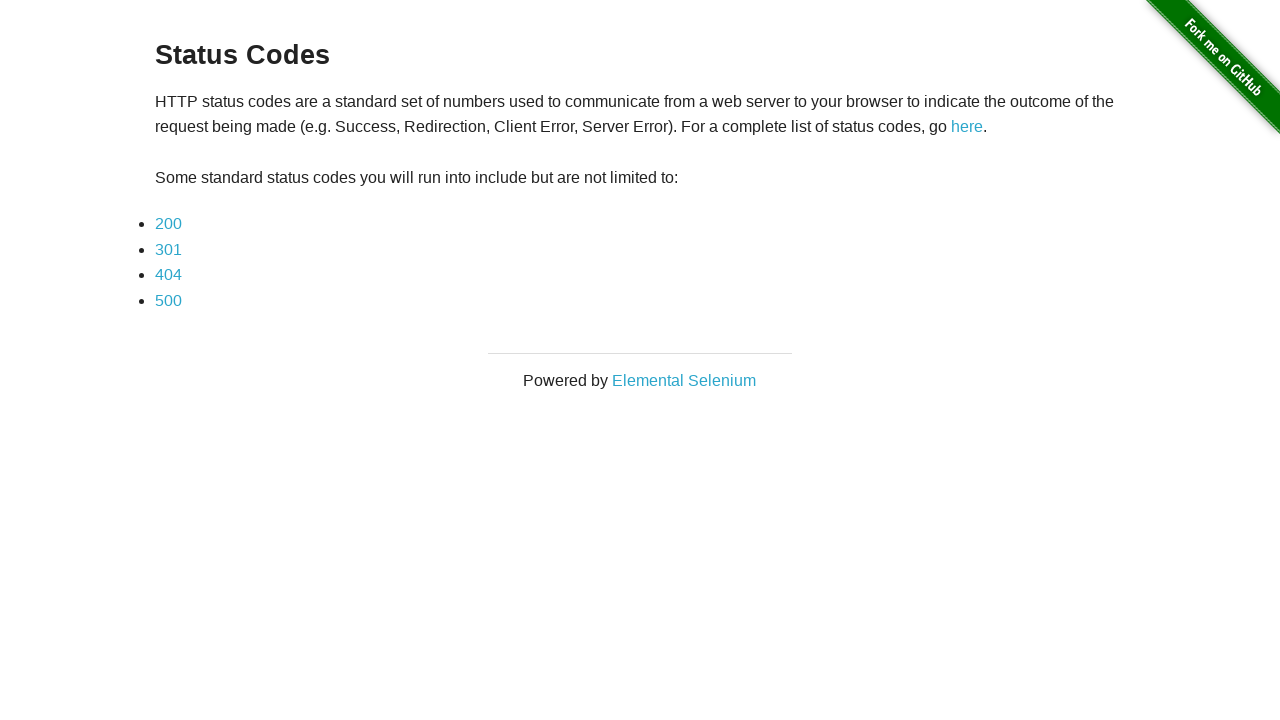

Status codes page loaded
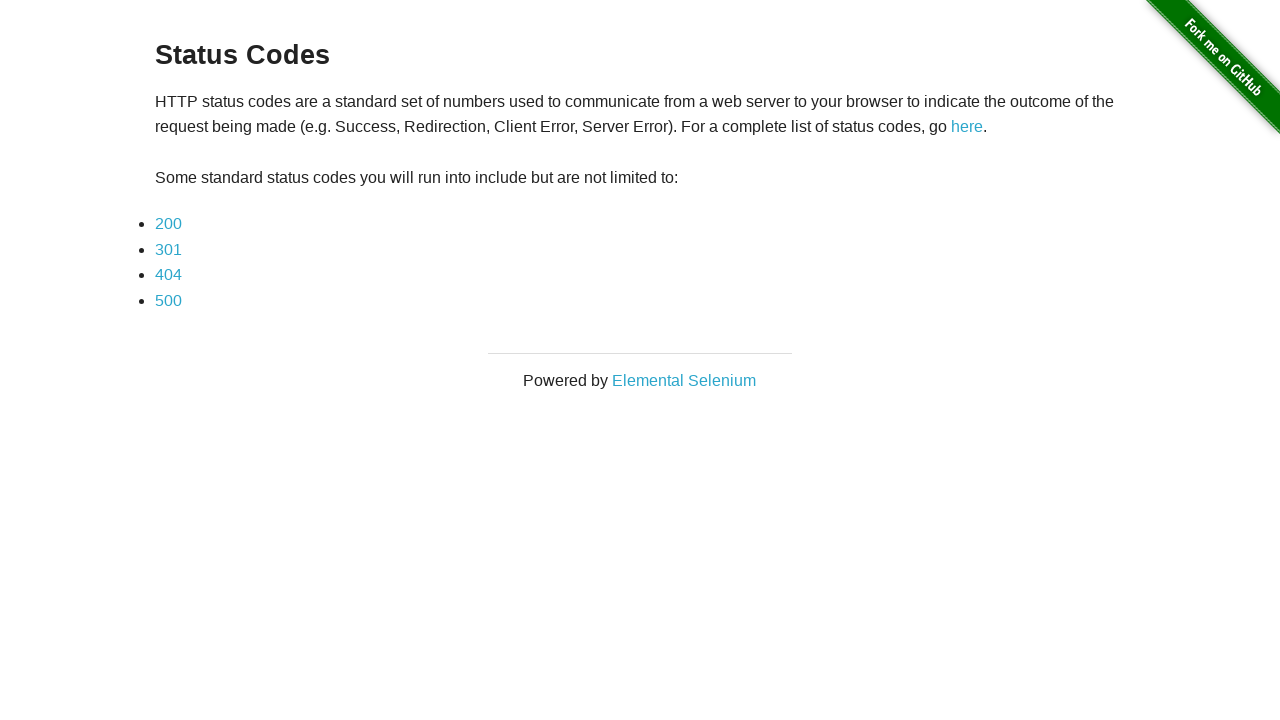

Clicked on the 404 link at (168, 275) on text=404
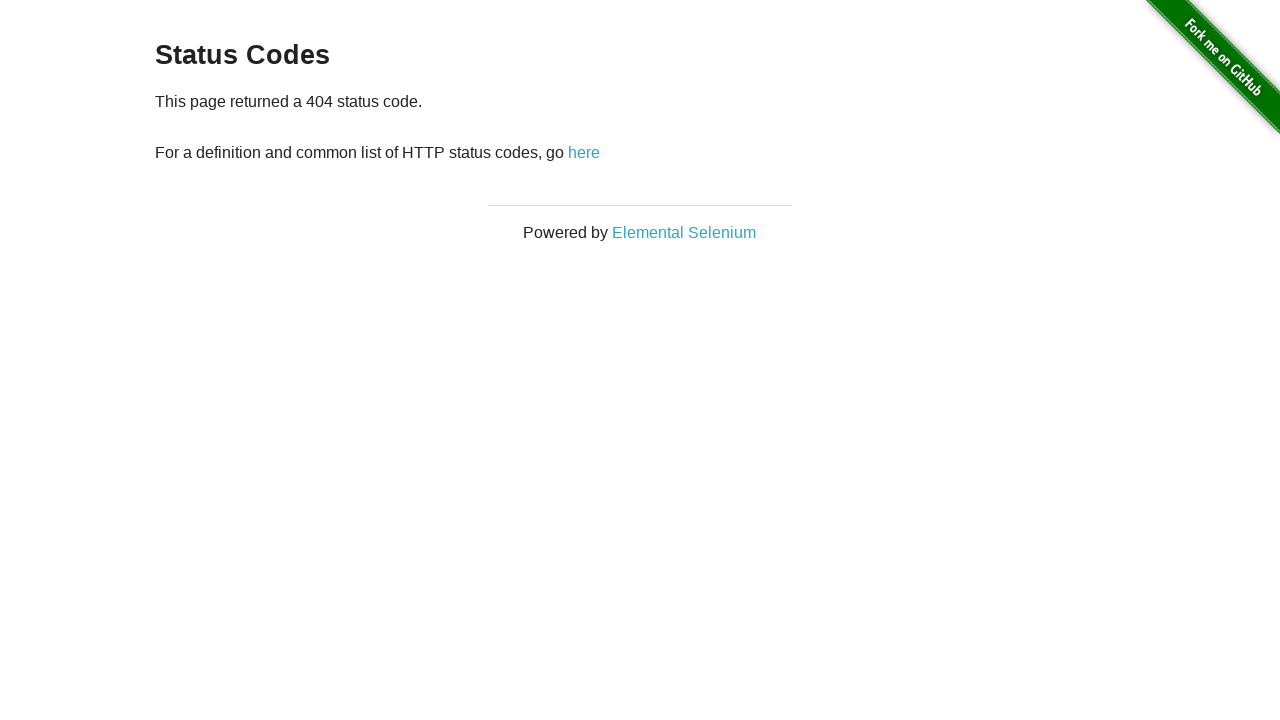

404 status code page loaded
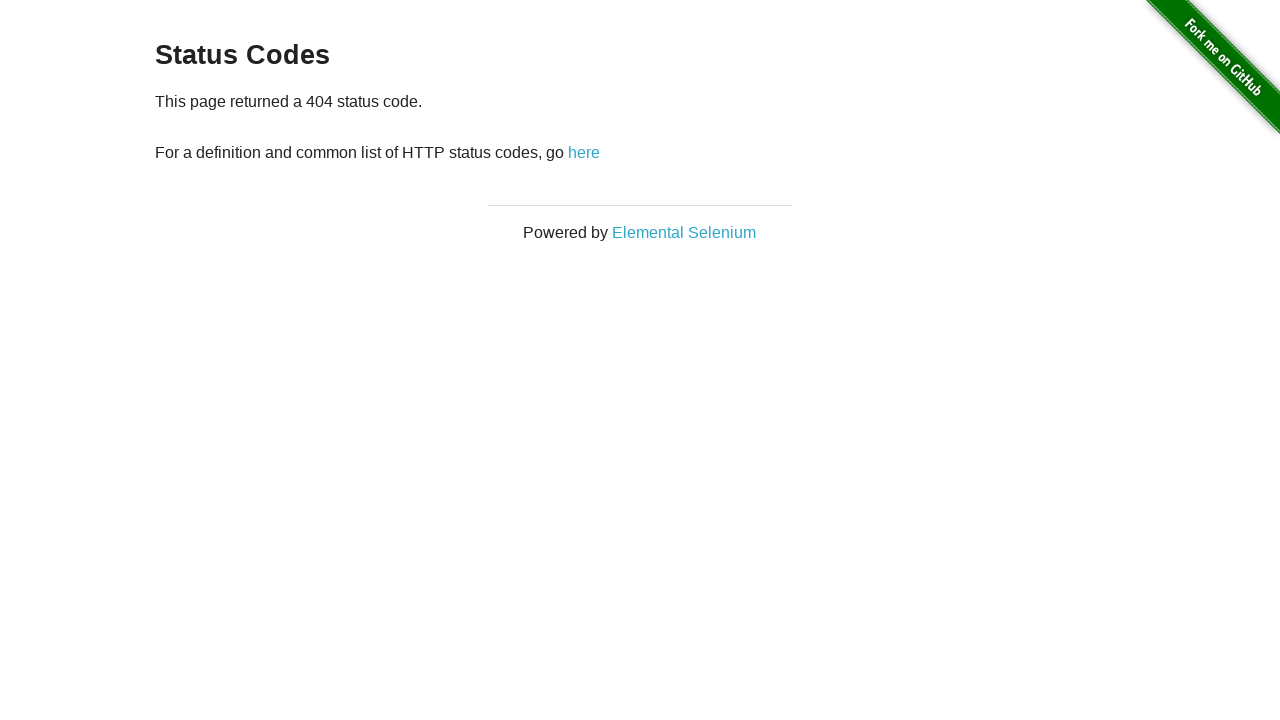

Clicked on the 'here' link to return to status codes page at (584, 152) on text=here
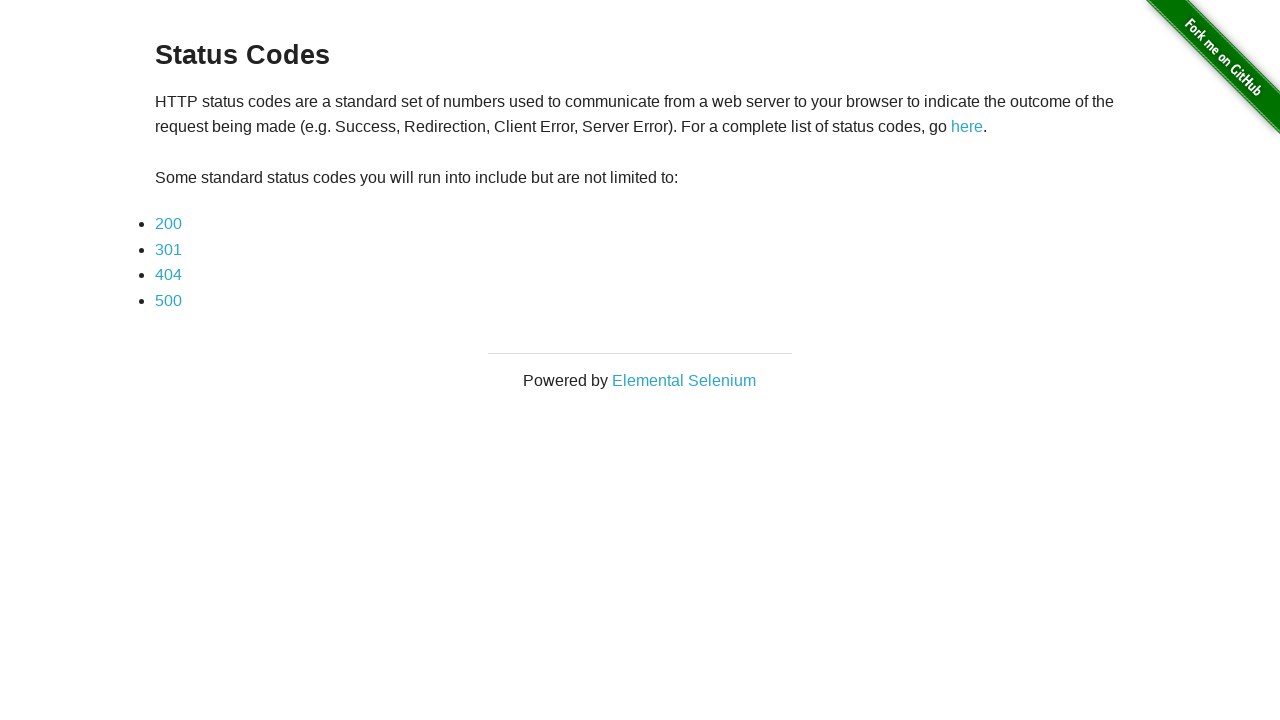

Navigated back to original status codes page
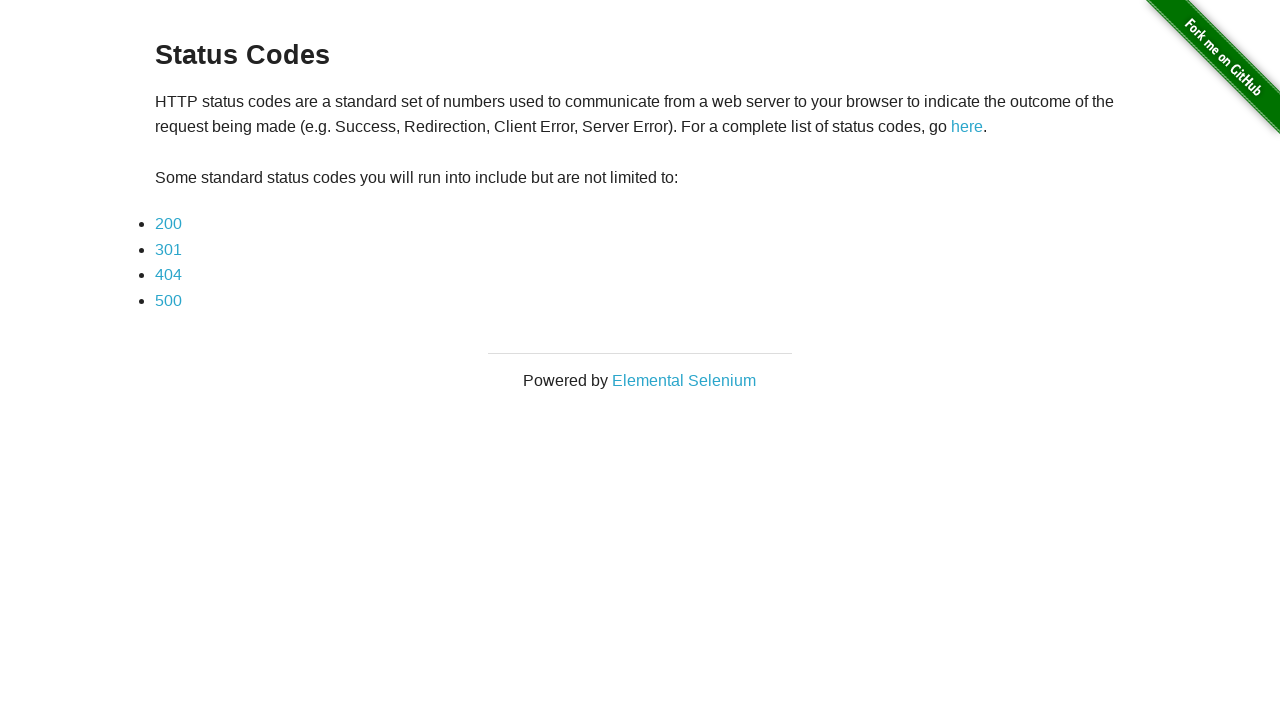

Verified URL matches starting URL: http://the-internet.herokuapp.com/status_codes
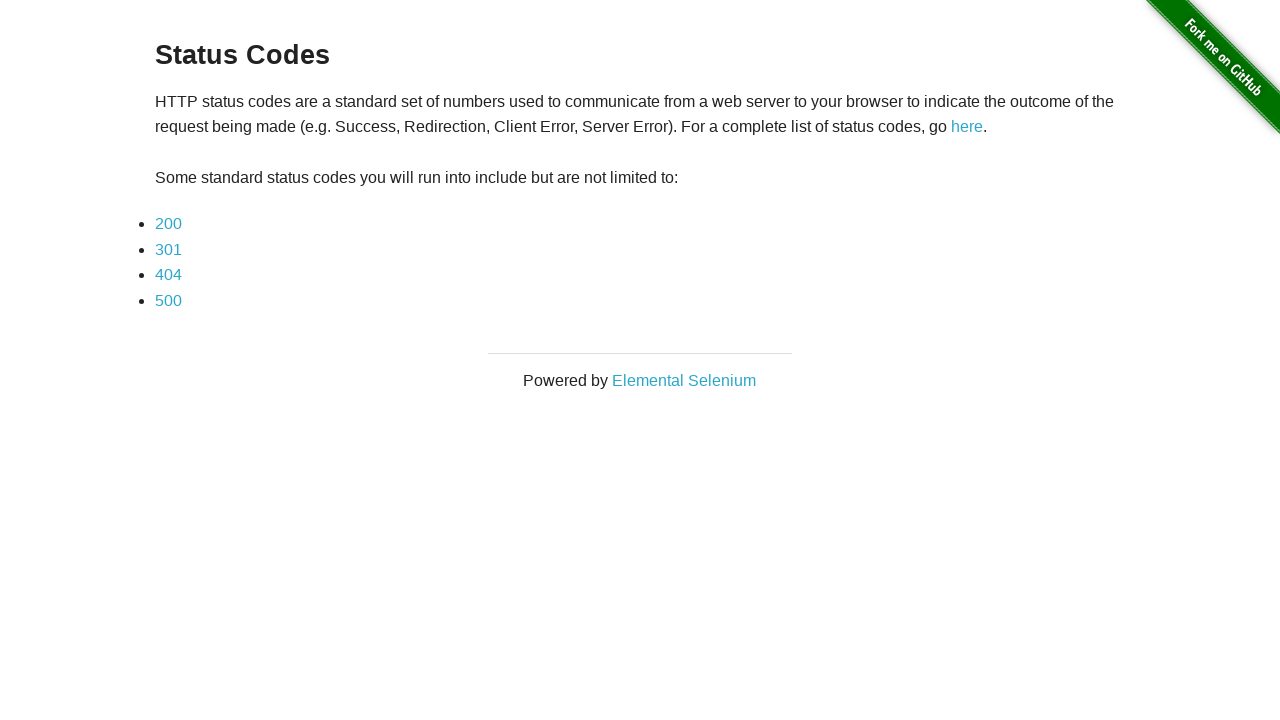

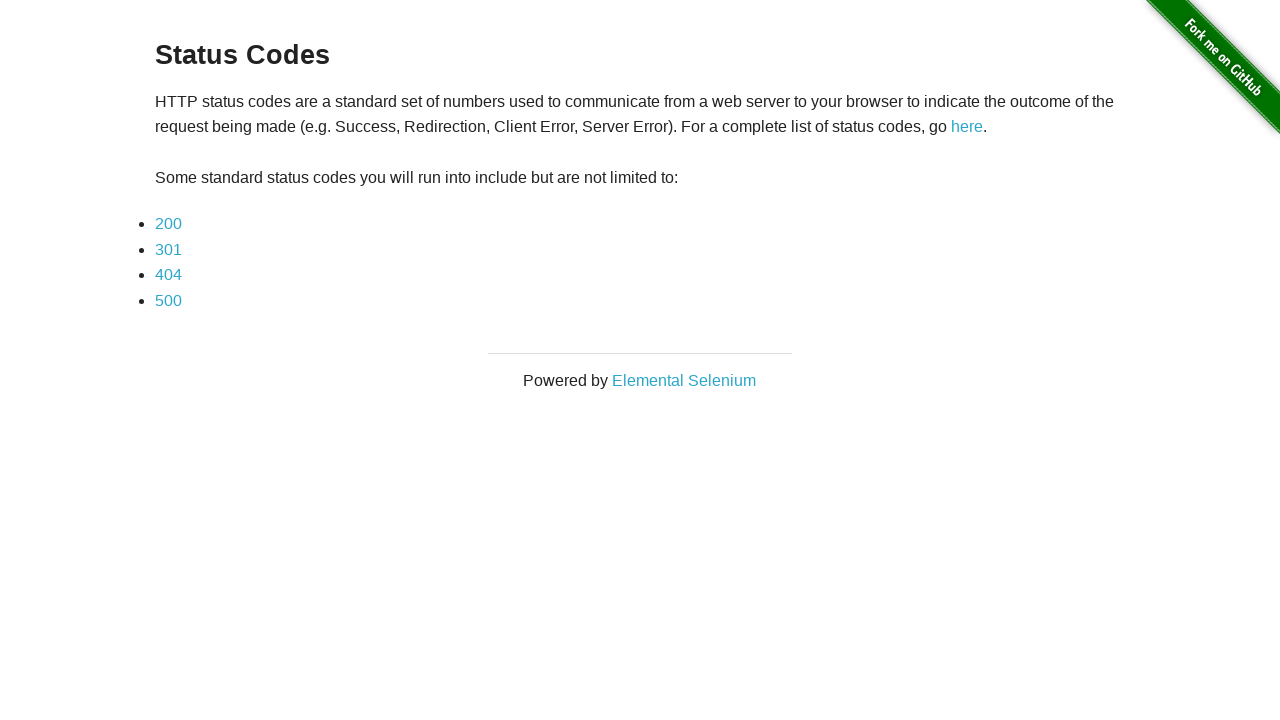